Navigates to a simple form page and locates the submit button element to verify it exists on the page

Starting URL: http://suninjuly.github.io/simple_form_find_task.html

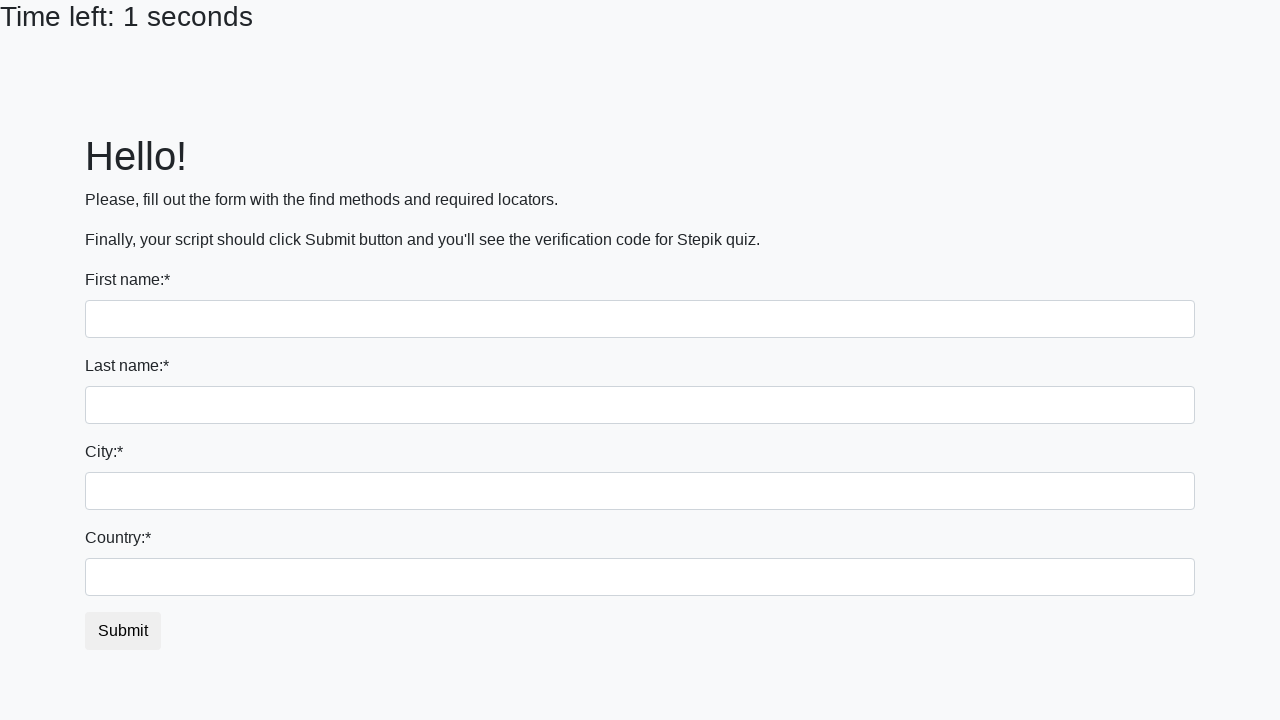

Navigated to simple form page
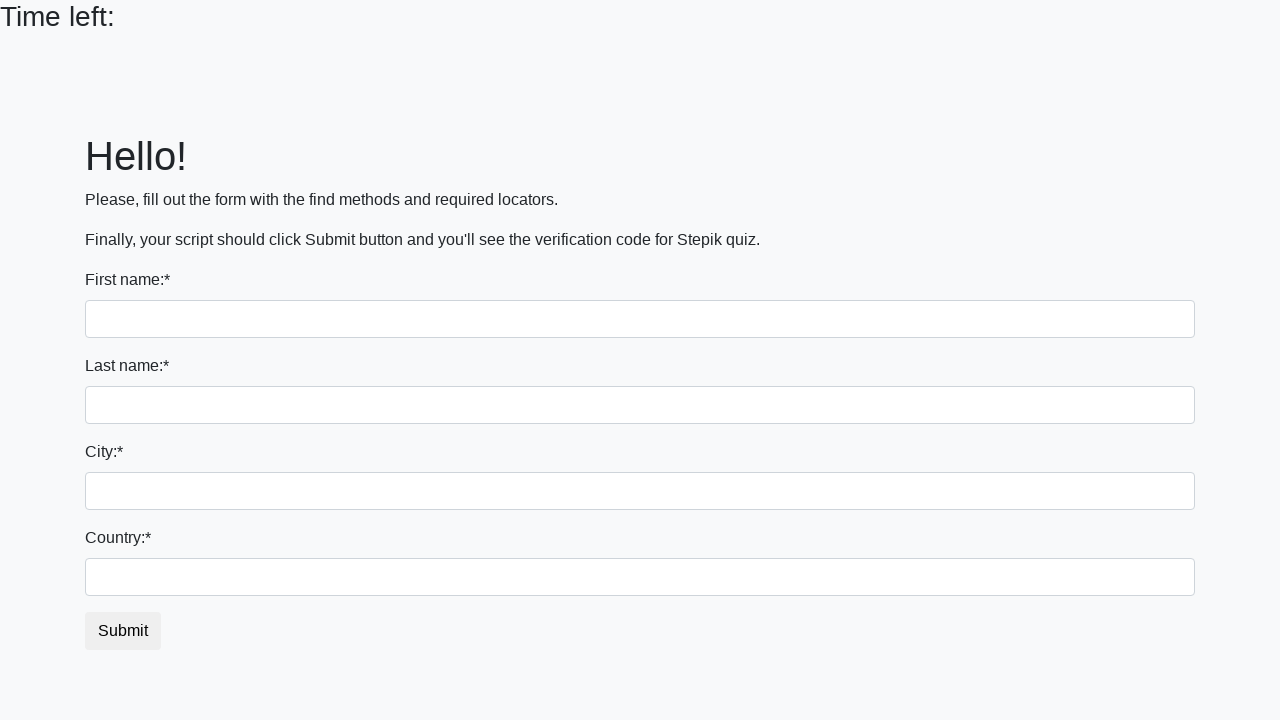

Submit button element loaded and verified on page
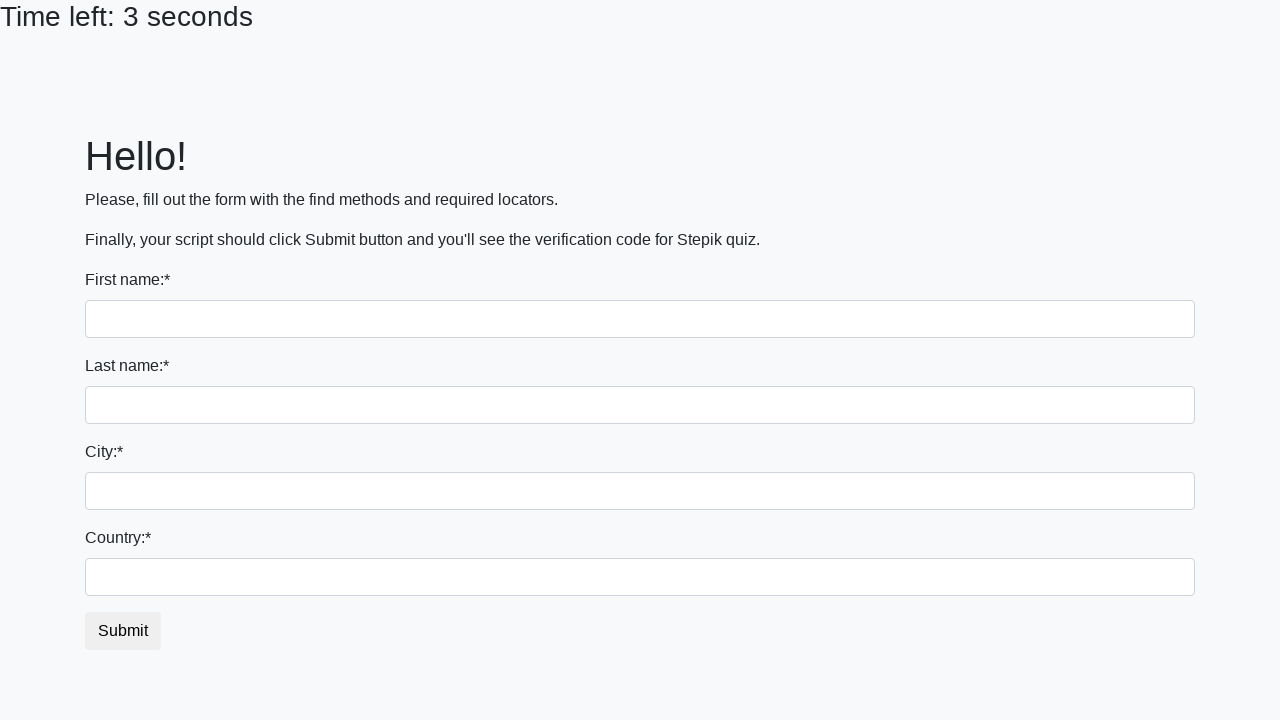

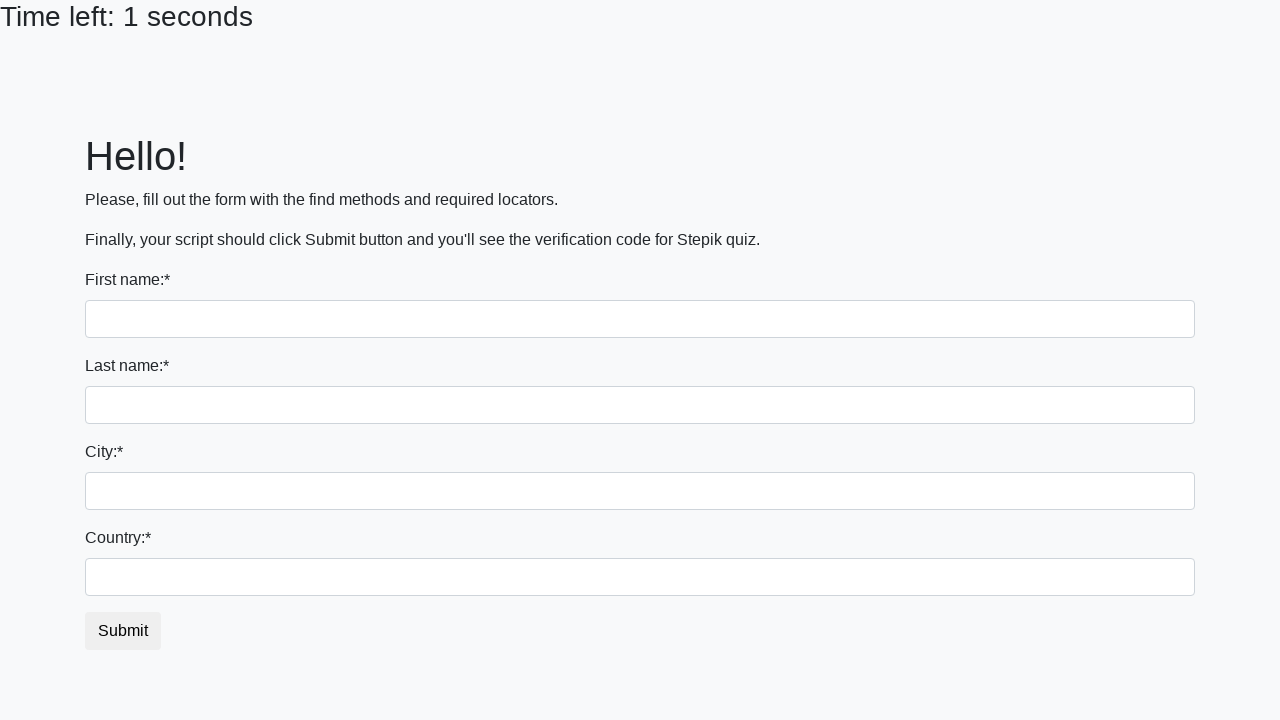